Tests a registration form by filling all required input fields with sample text and submitting the form, then verifies the success message is displayed.

Starting URL: http://suninjuly.github.io/registration1.html

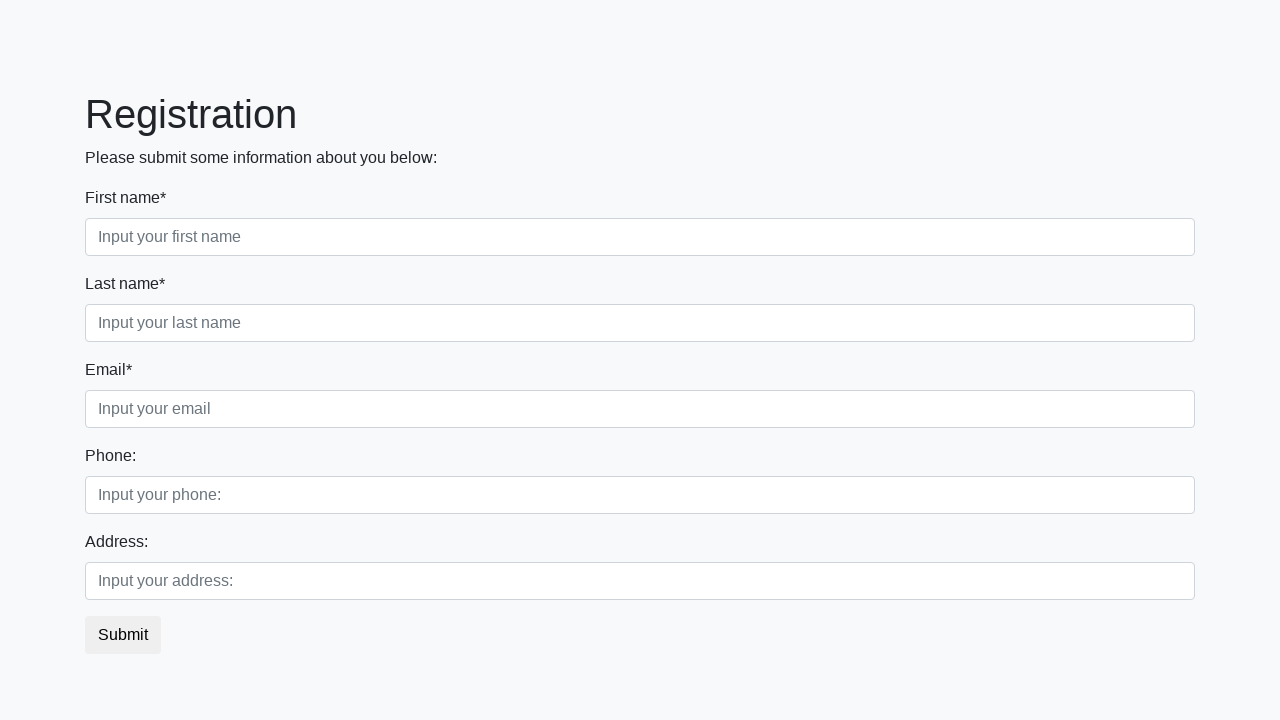

Located all required input fields on registration form
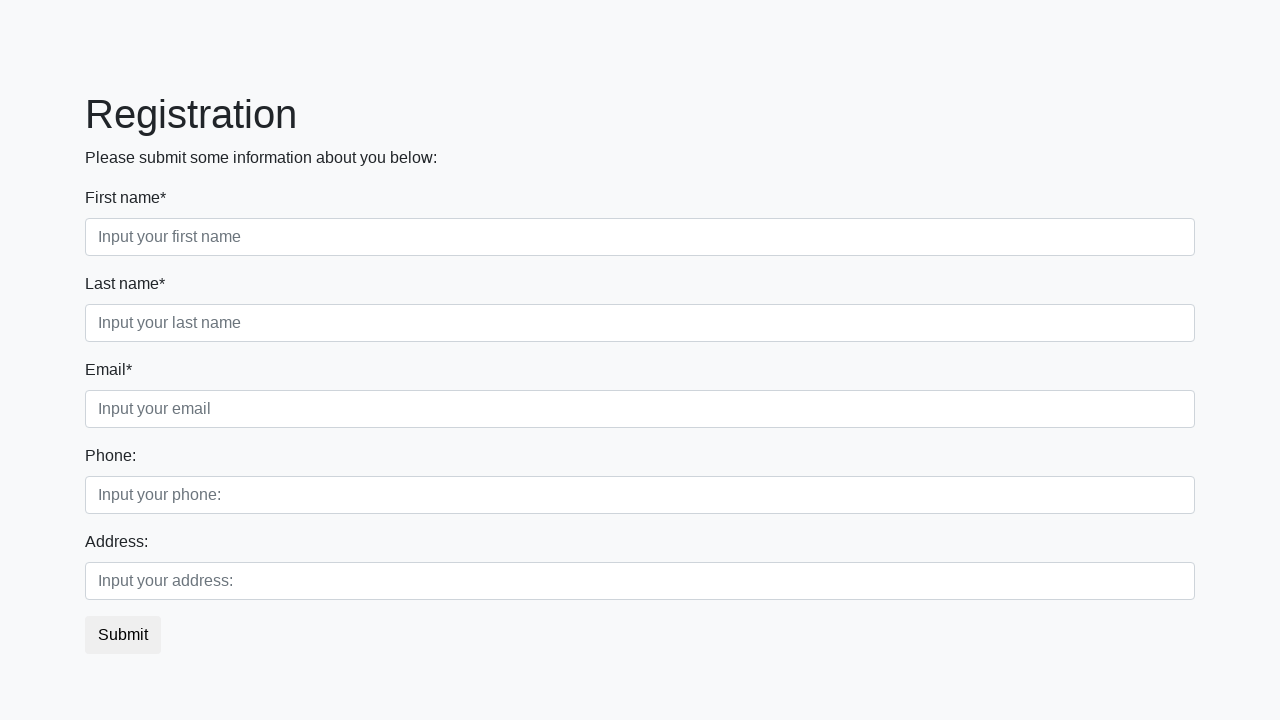

Filled required input field 1 of 3 with 'TestData' on input:required >> nth=0
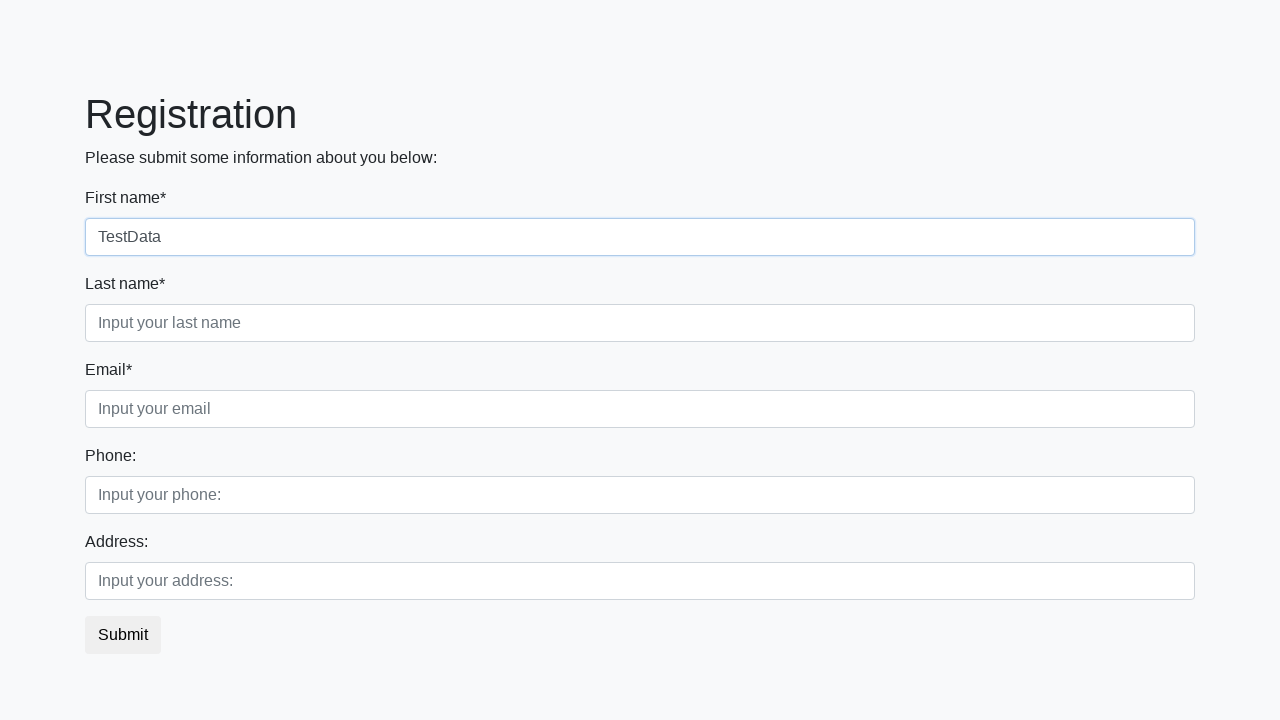

Filled required input field 2 of 3 with 'TestData' on input:required >> nth=1
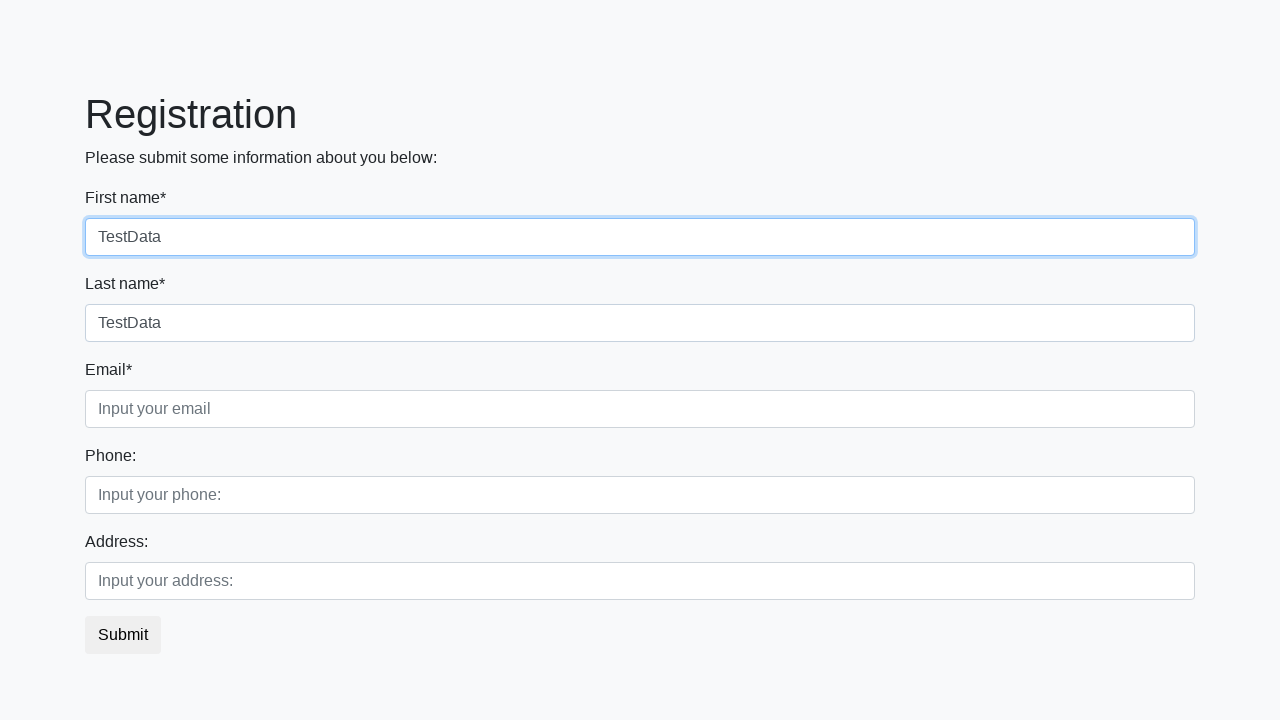

Filled required input field 3 of 3 with 'TestData' on input:required >> nth=2
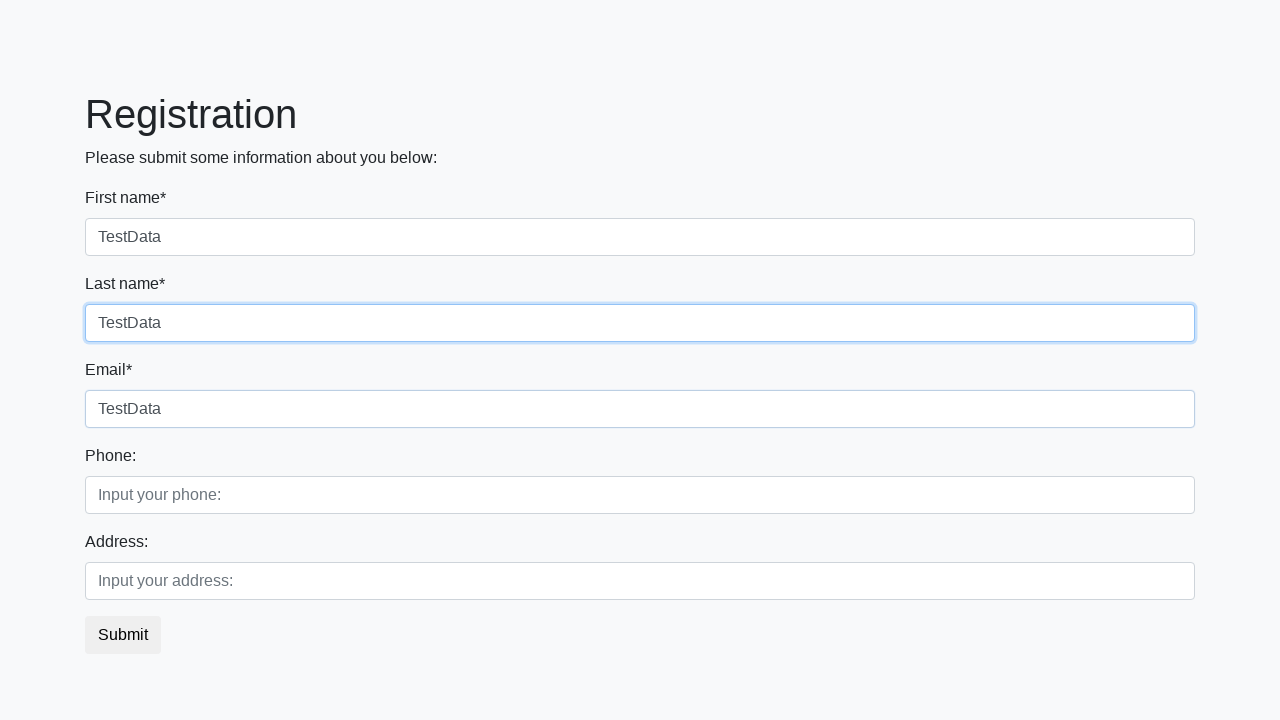

Clicked submit button to register at (123, 635) on button.btn
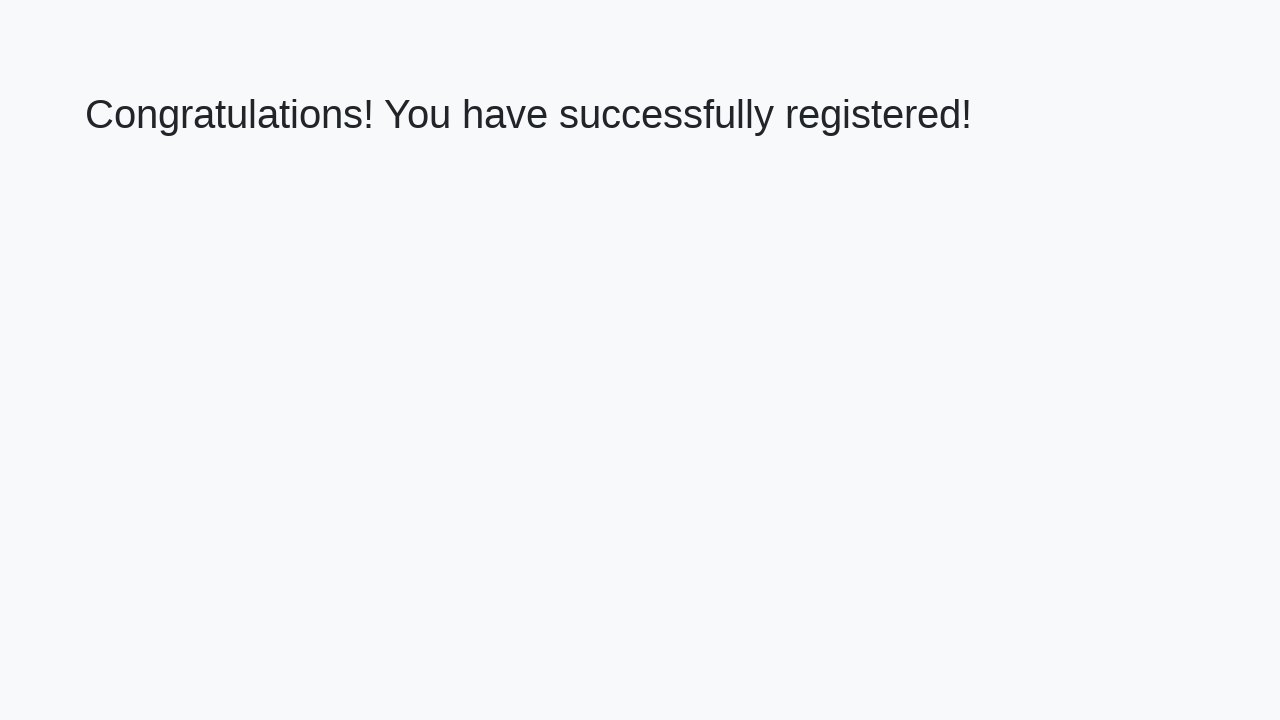

Success message heading loaded on page
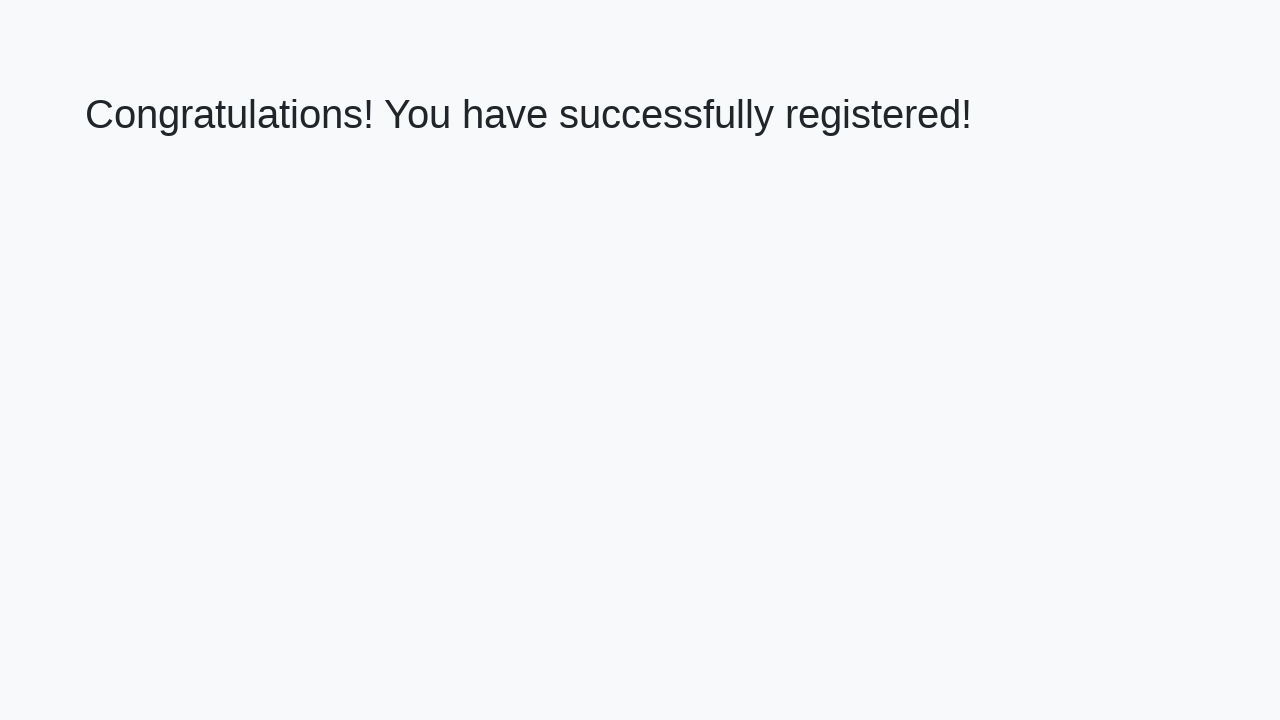

Retrieved success message text content
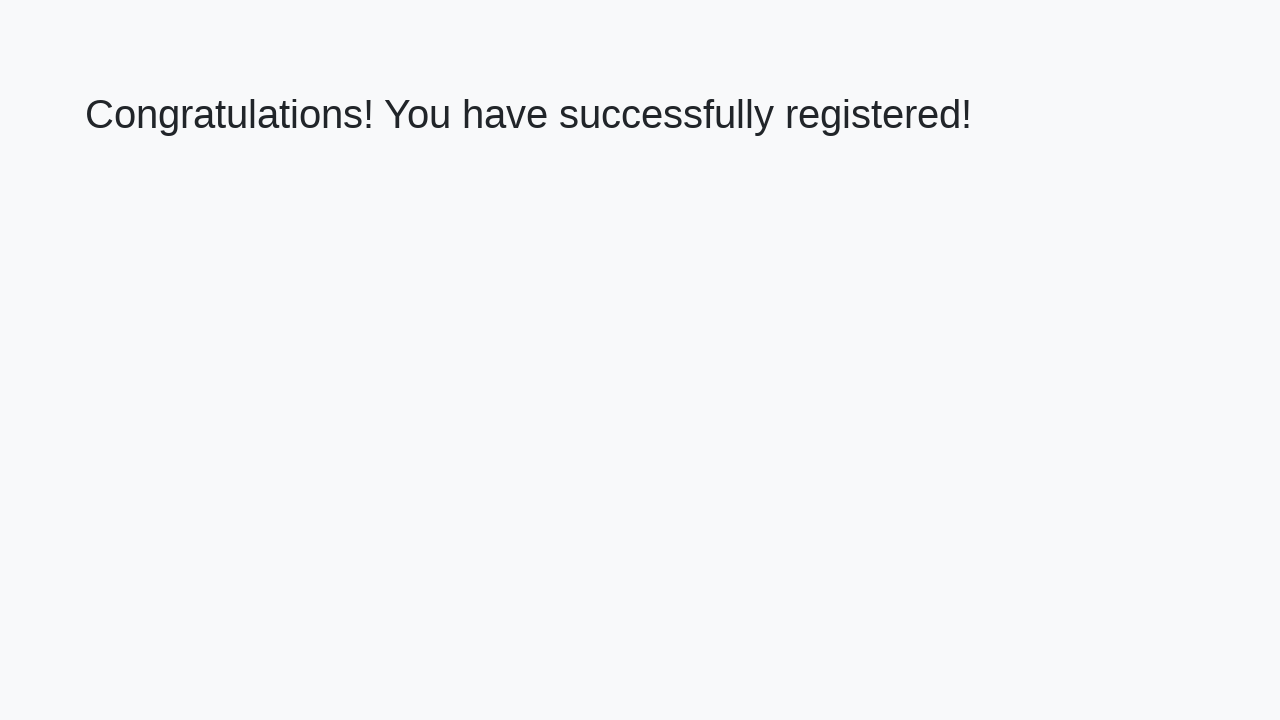

Verified success message: 'Congratulations! You have successfully registered!'
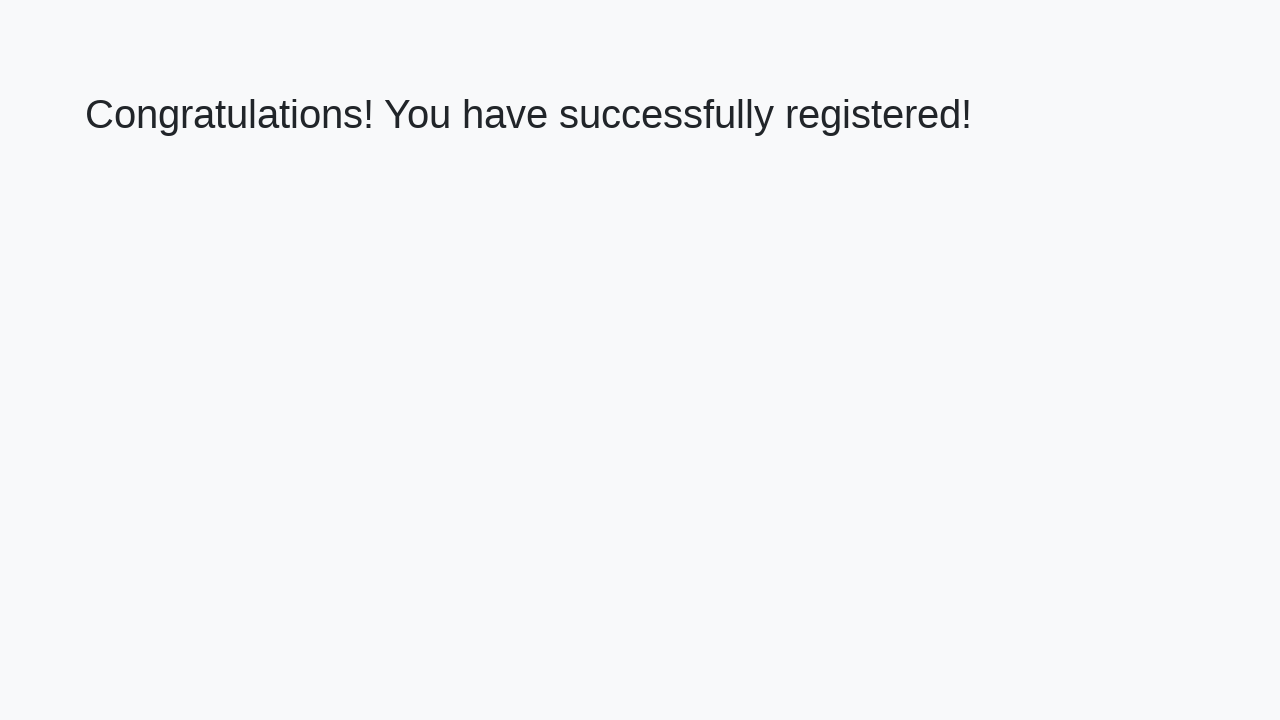

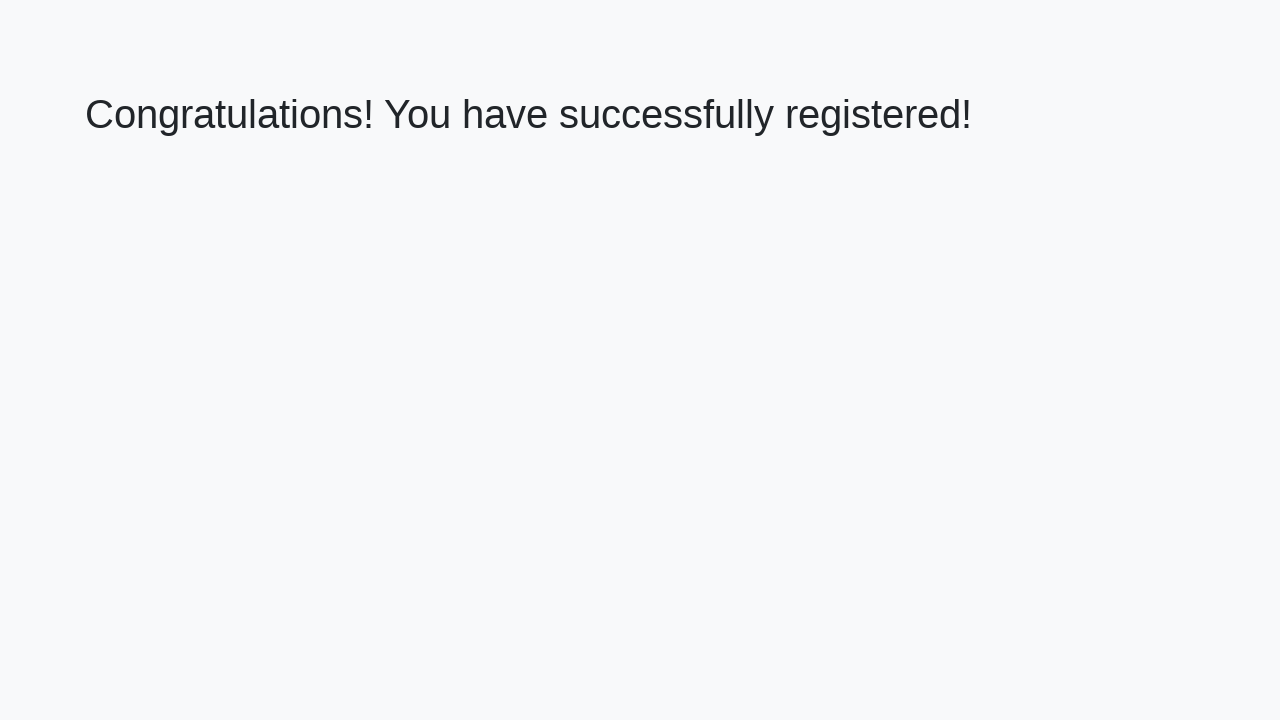